Tests dynamic webpage interaction by expanding details section, clearing a caption field, and entering new text

Starting URL: http://testpages.herokuapp.com/styled/tag/dynamic-table.html

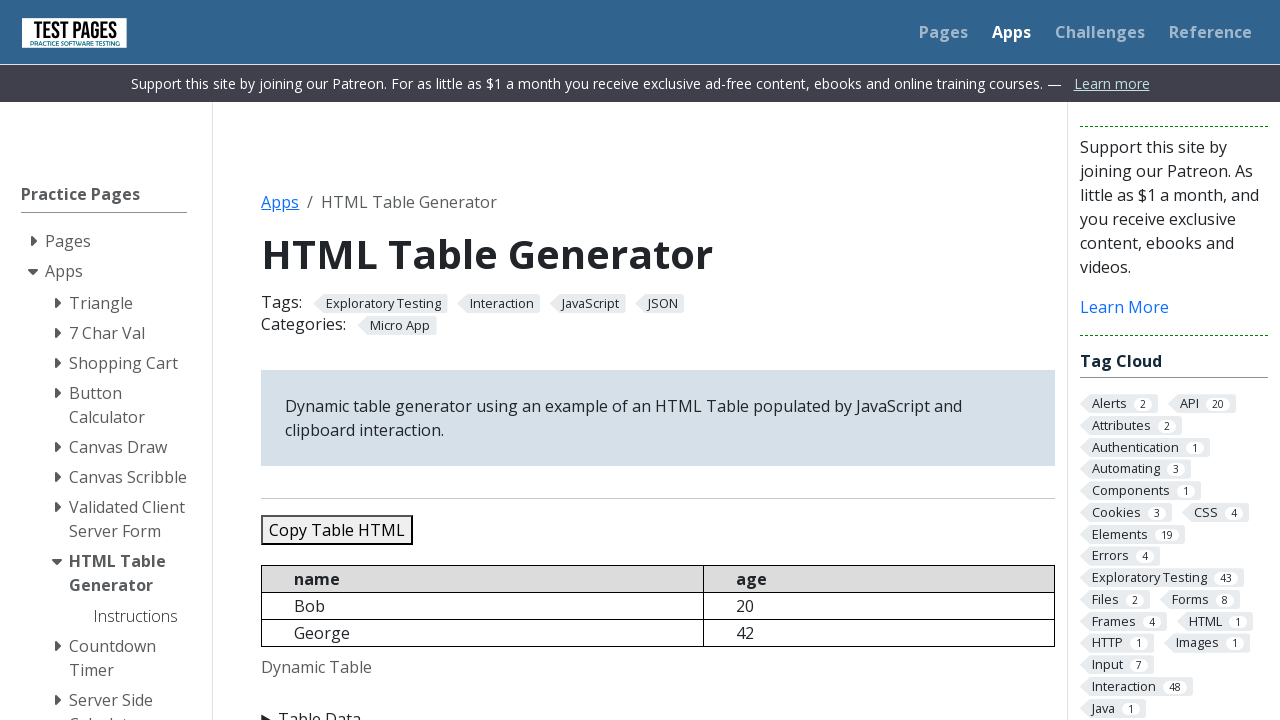

Clicked details summary to expand section at (658, 708) on details summary
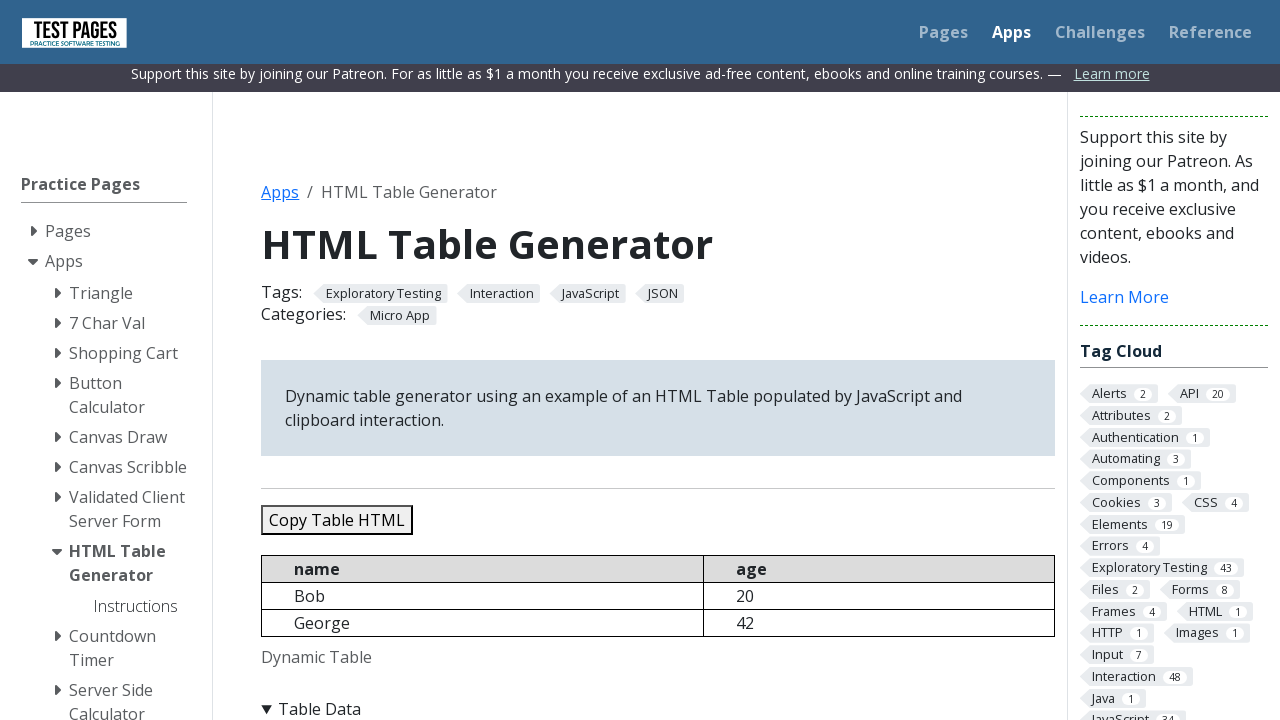

Cleared caption field on #caption
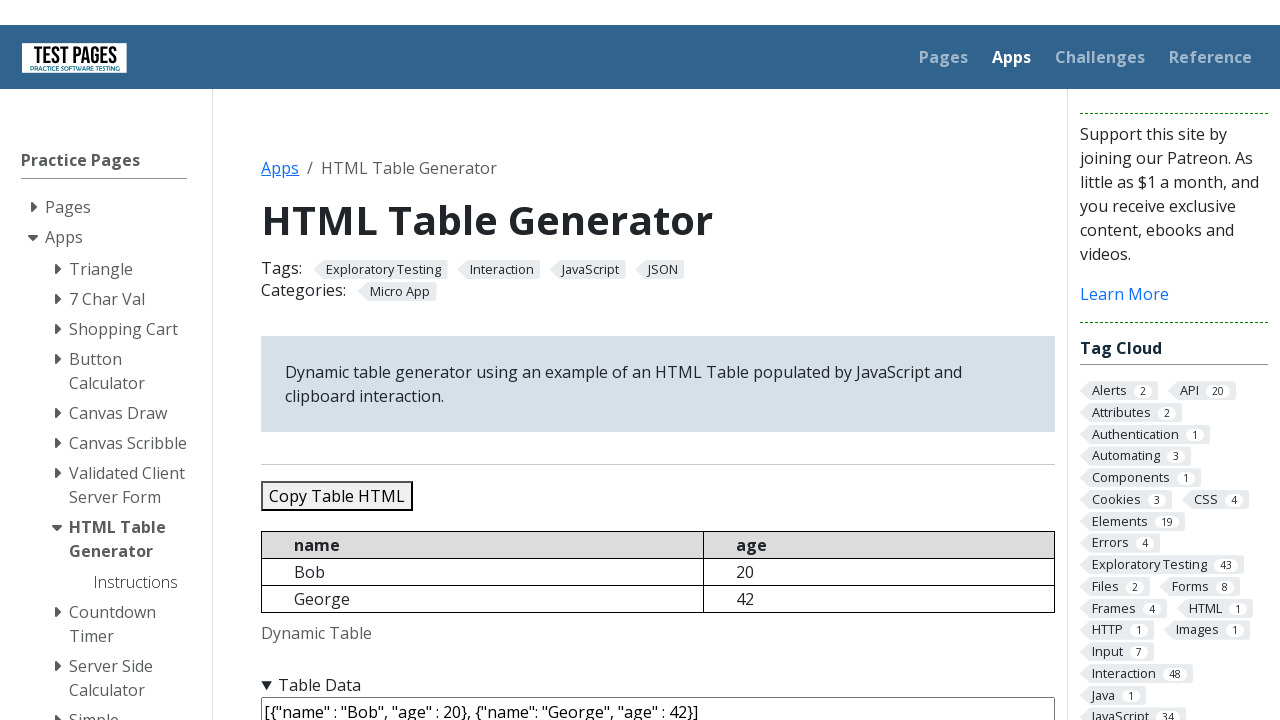

Entered new text 'text introdus de noi' in caption field on #caption
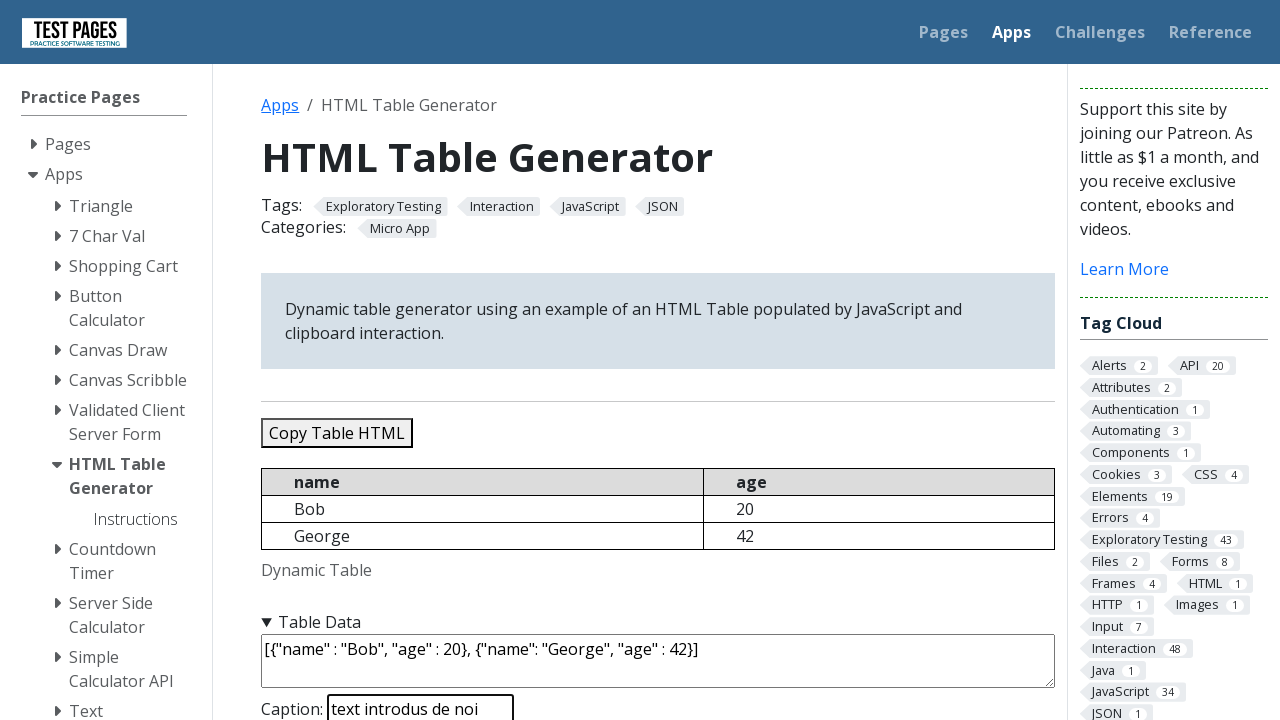

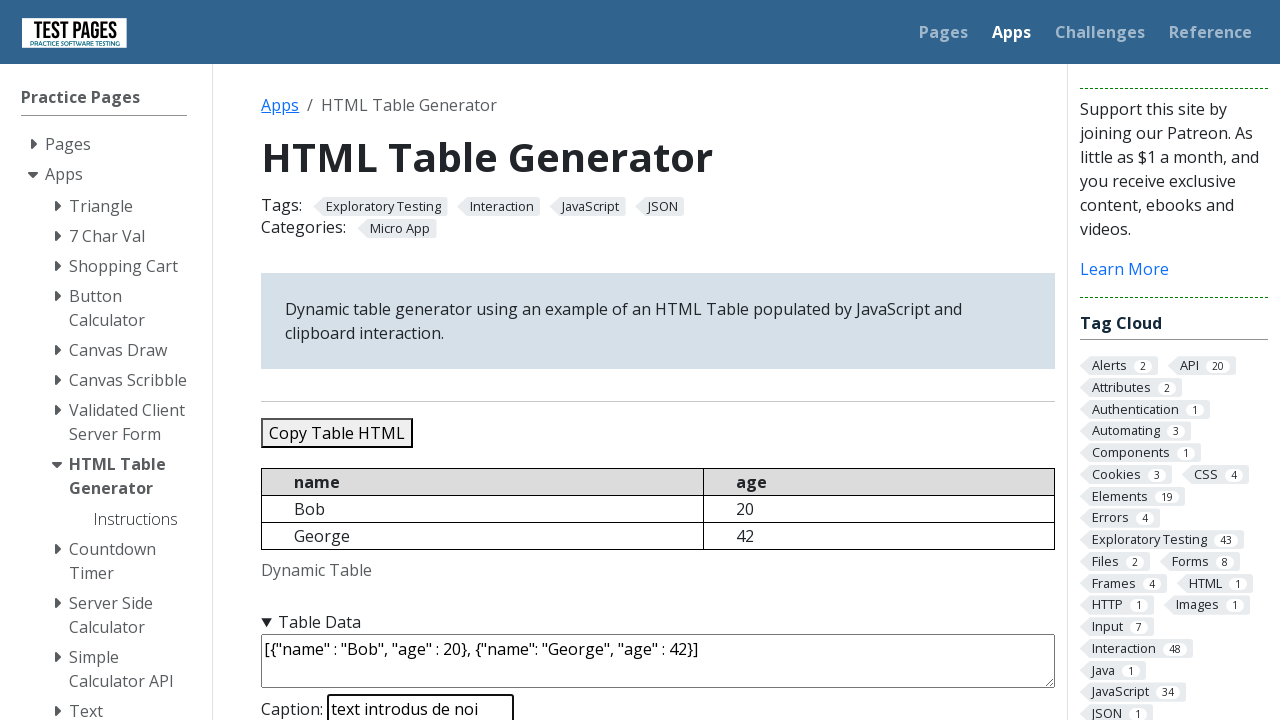